Tests table sorting using semantic class selectors on table 2 by clicking the dues column header

Starting URL: http://the-internet.herokuapp.com/tables

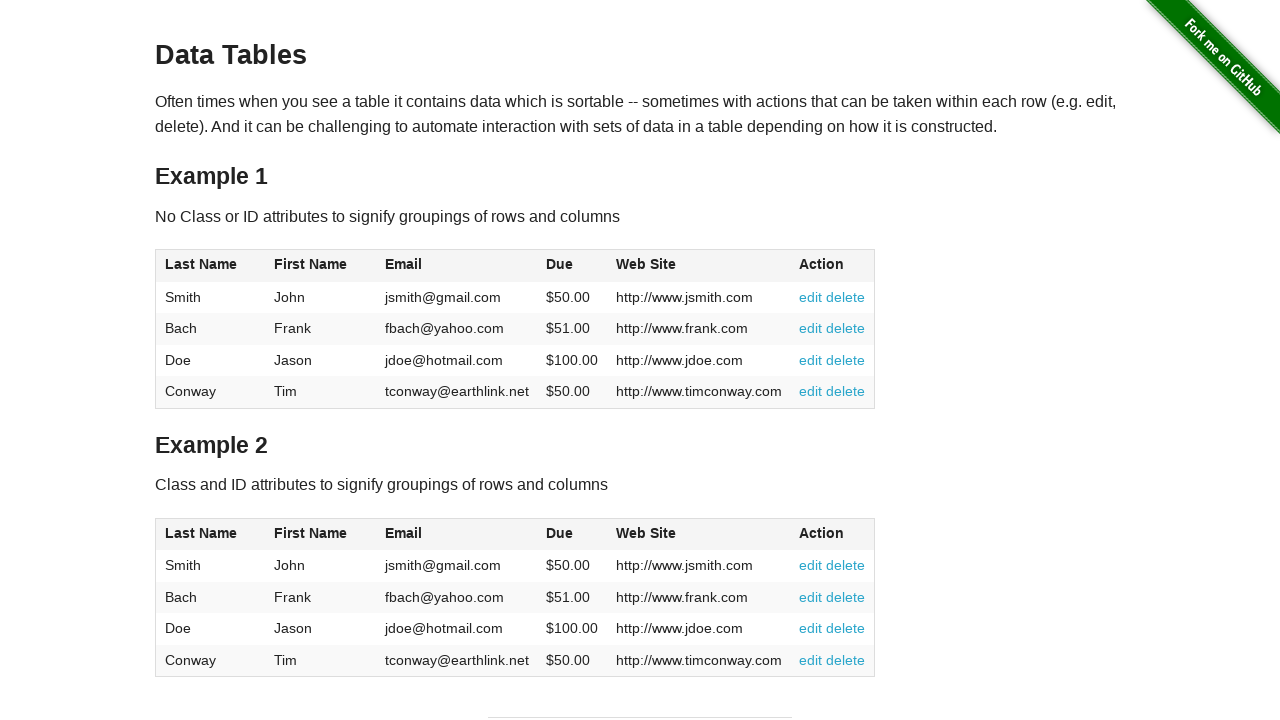

Clicked the Dues column header in table 2 using semantic class selector at (560, 533) on #table2 thead .dues
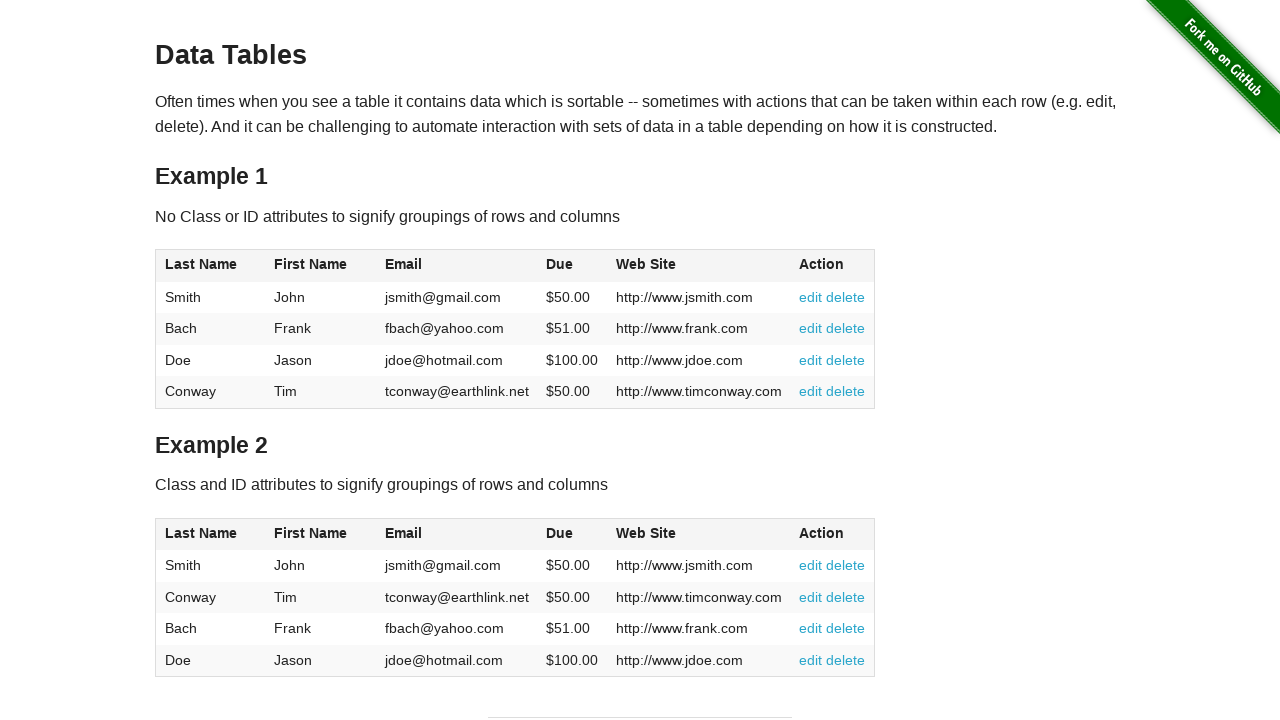

Waited for table 2 body dues column to be visible
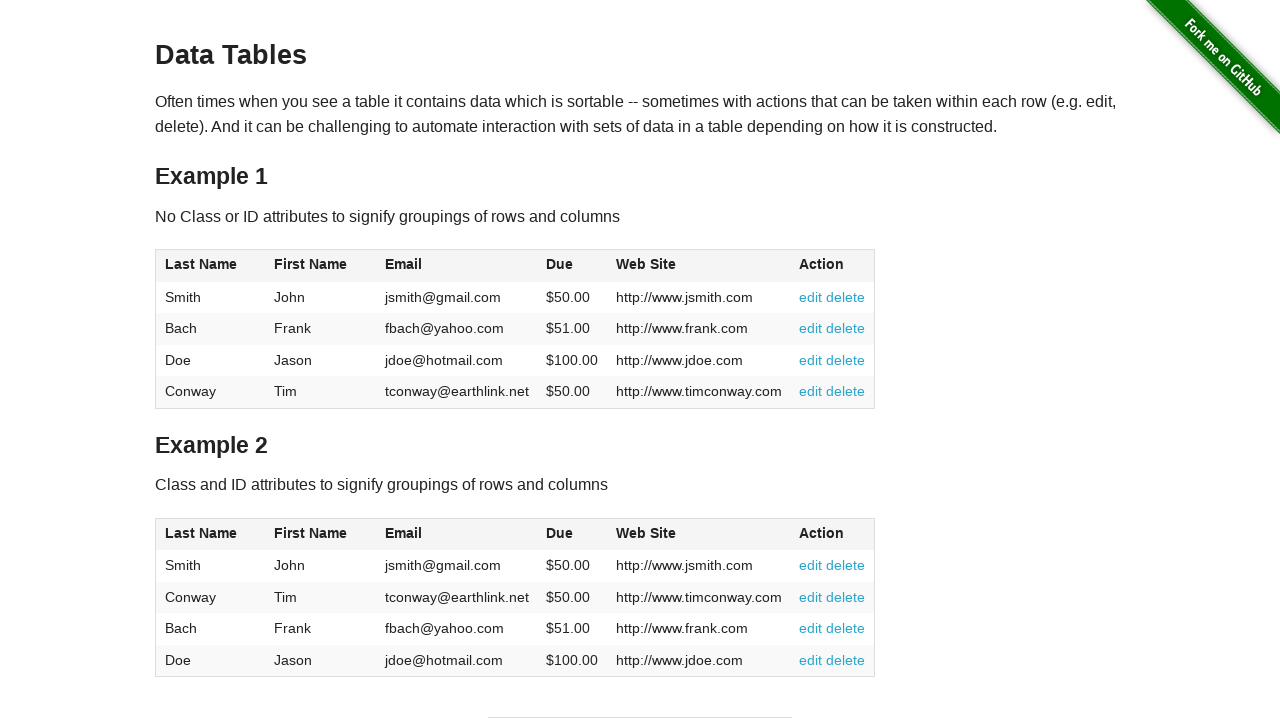

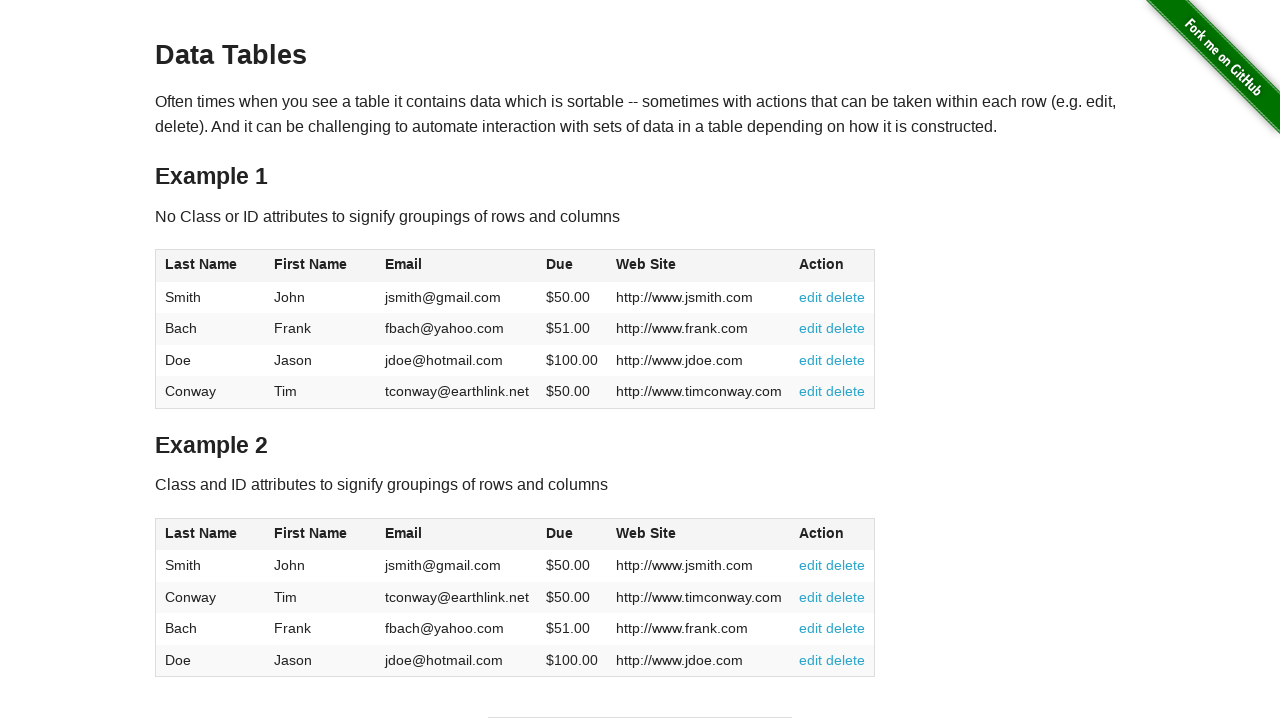